Tests page scrolling functionality by navigating to a website and scrolling down the page using JavaScript execution

Starting URL: http://www.testingshastra.com/

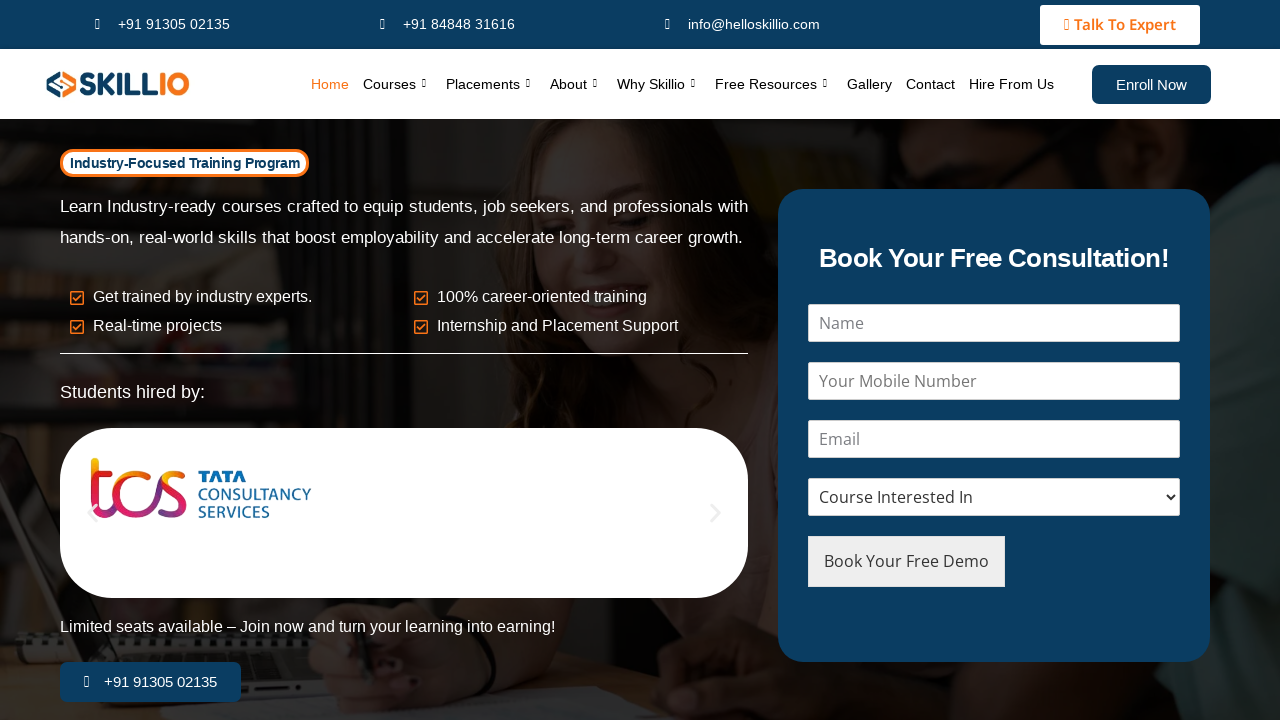

Navigated to http://www.testingshastra.com/
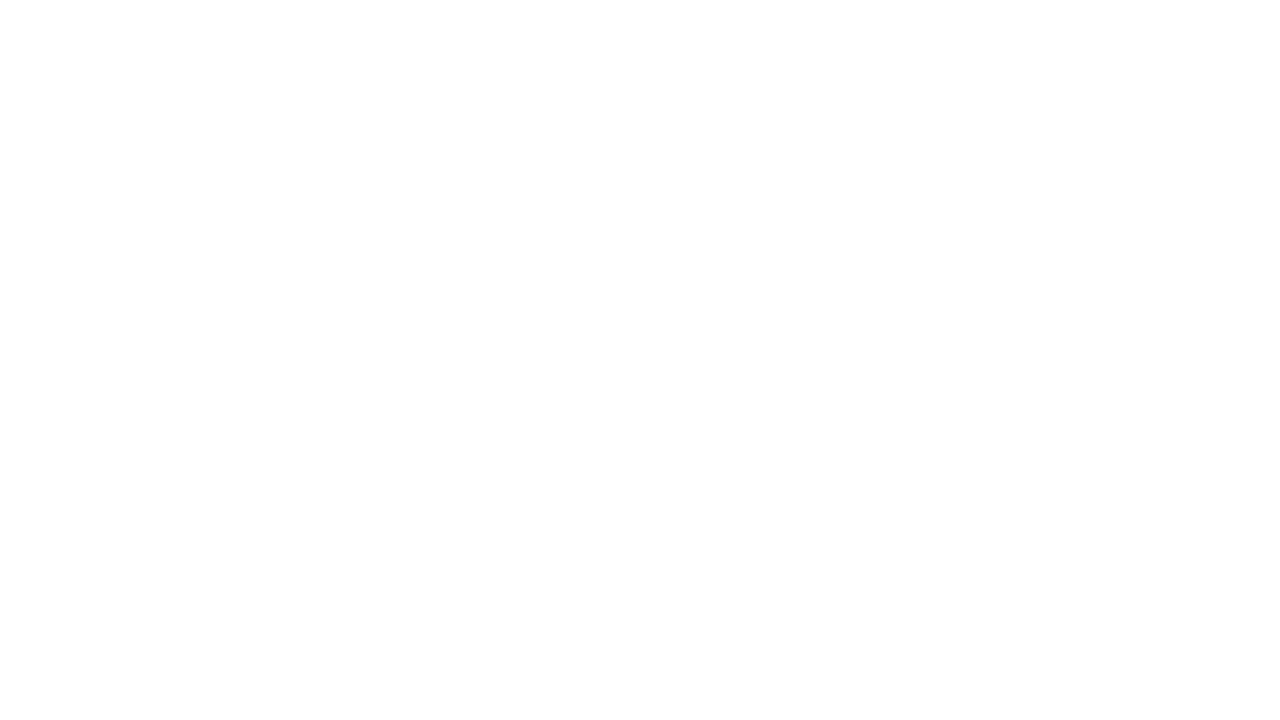

Scrolled down the page by 2000 pixels using JavaScript
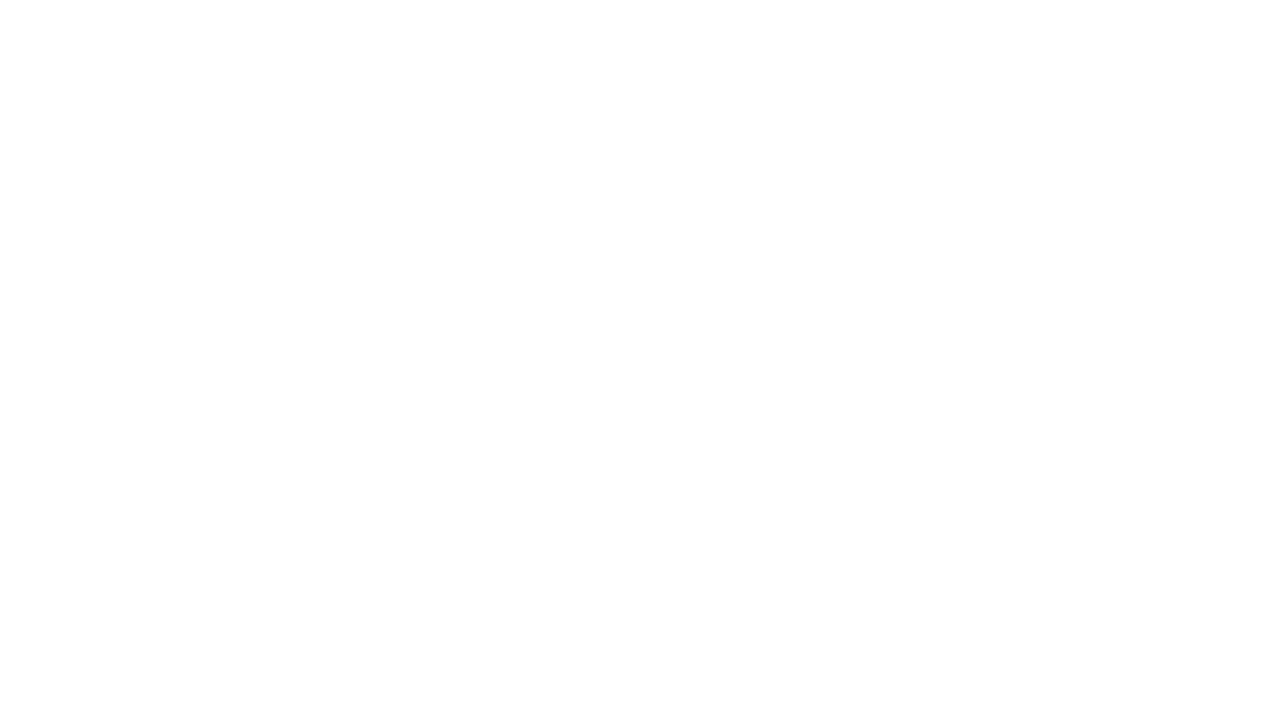

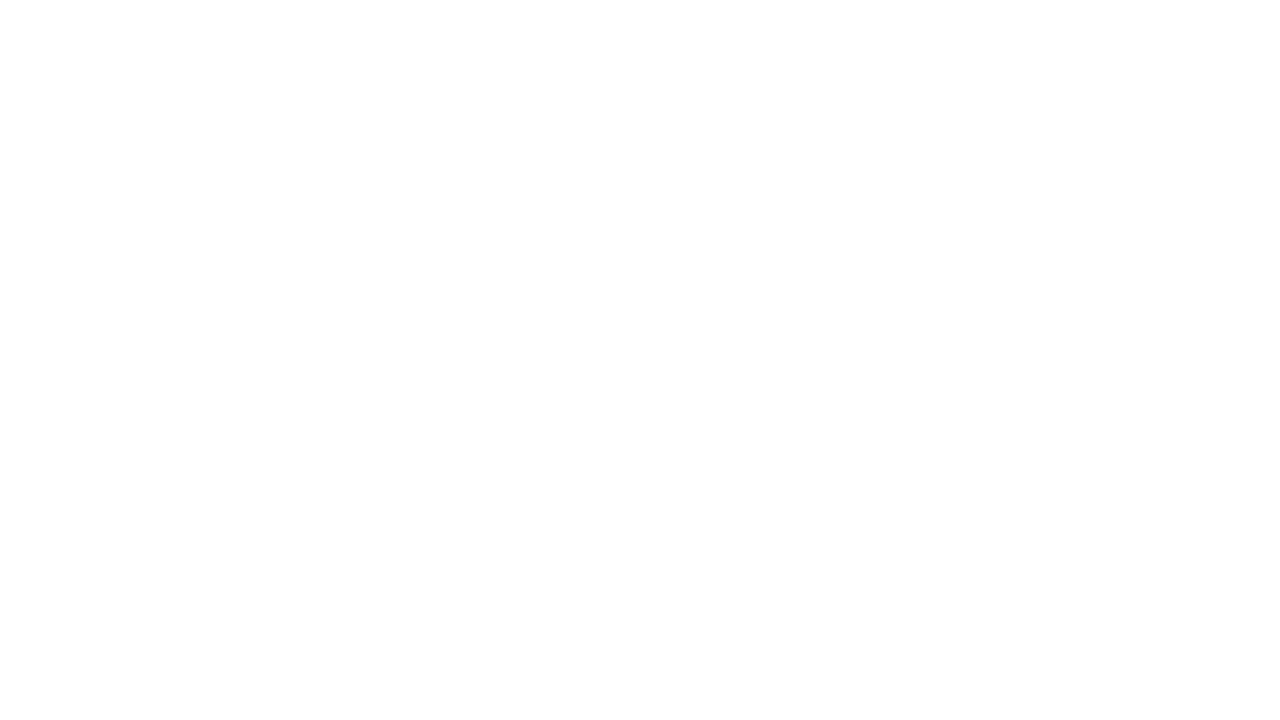